Tests a web form submission by entering text into a text box and clicking submit, then verifying the success message

Starting URL: https://www.selenium.dev/selenium/web/web-form.html

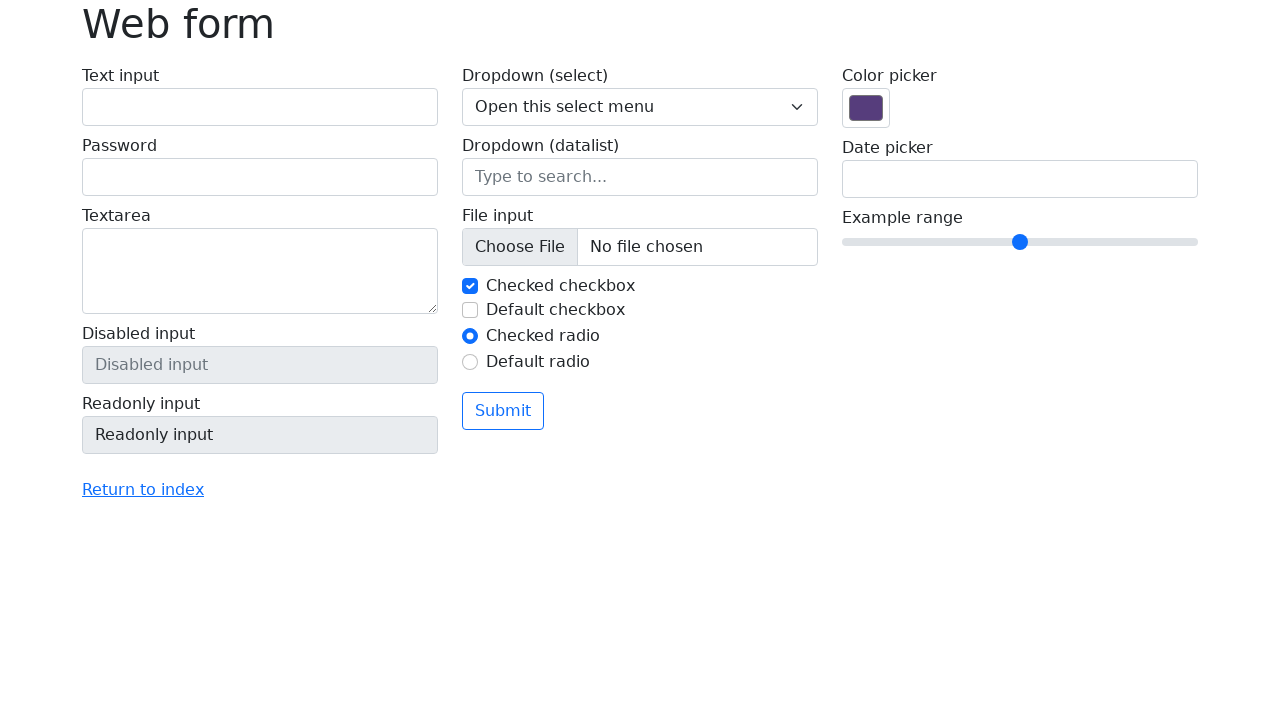

Filled text box with 'Selenium' on input[name='my-text']
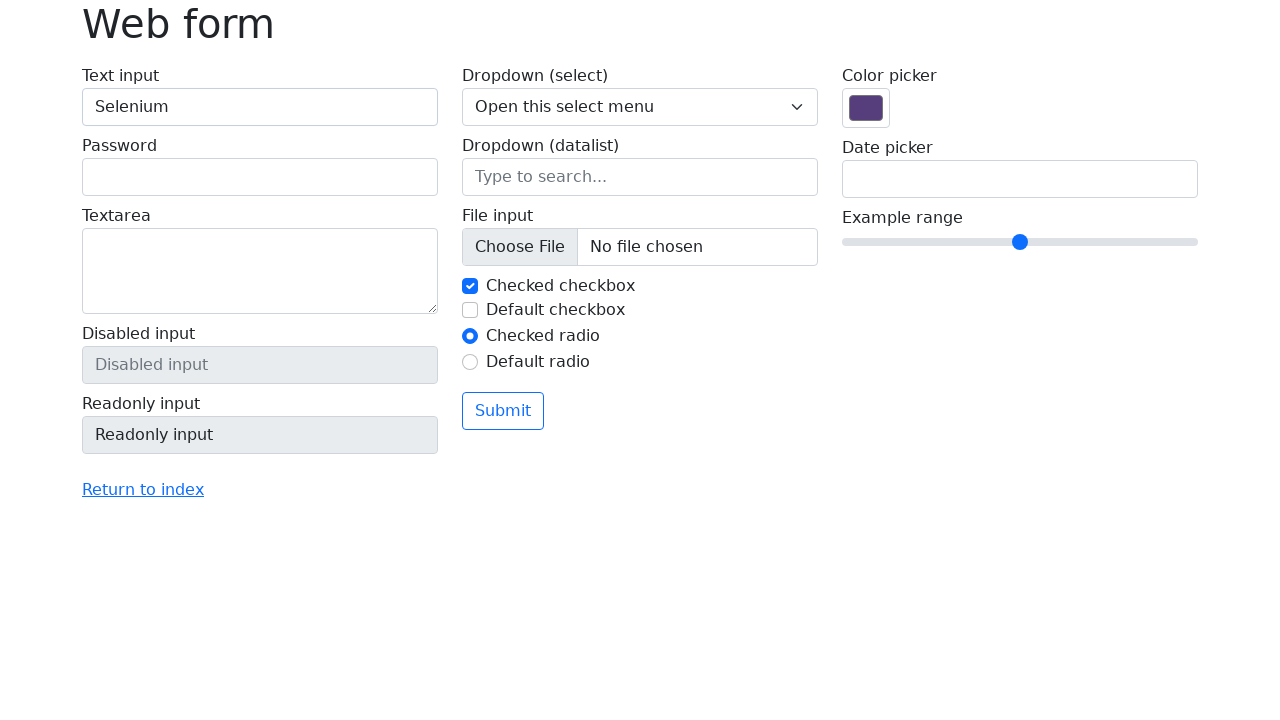

Clicked submit button at (503, 411) on button
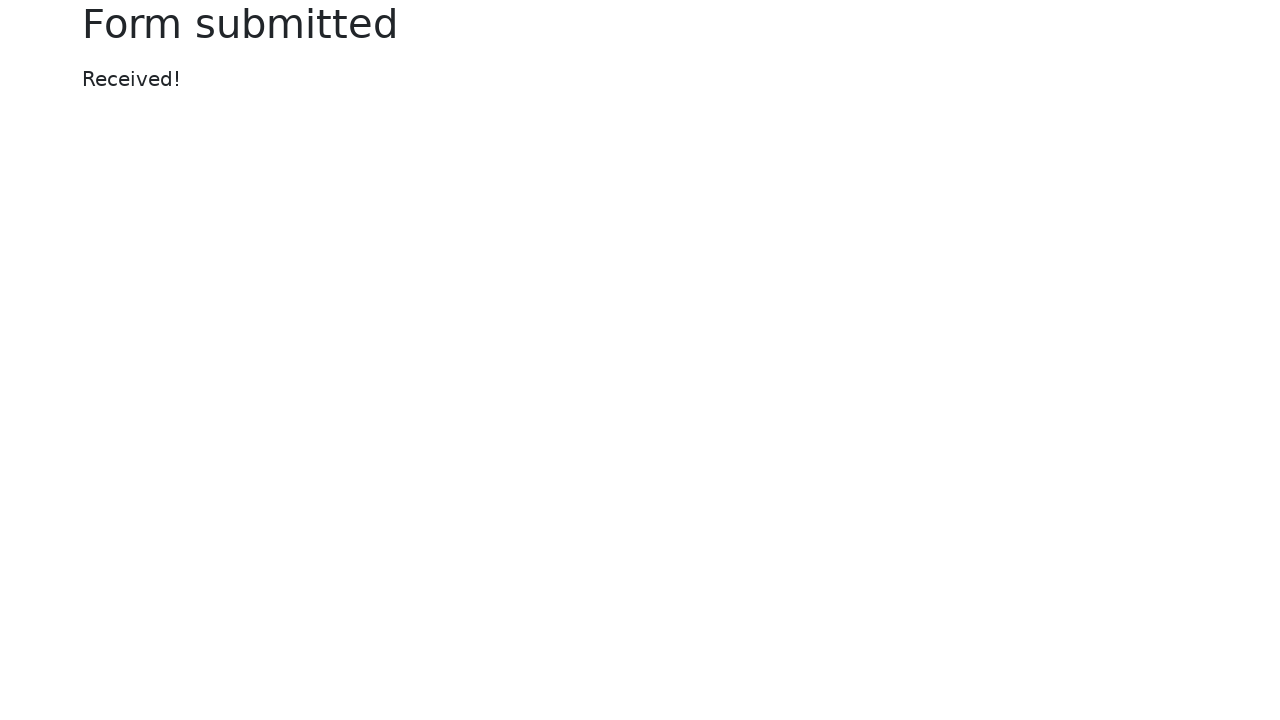

Success message appeared
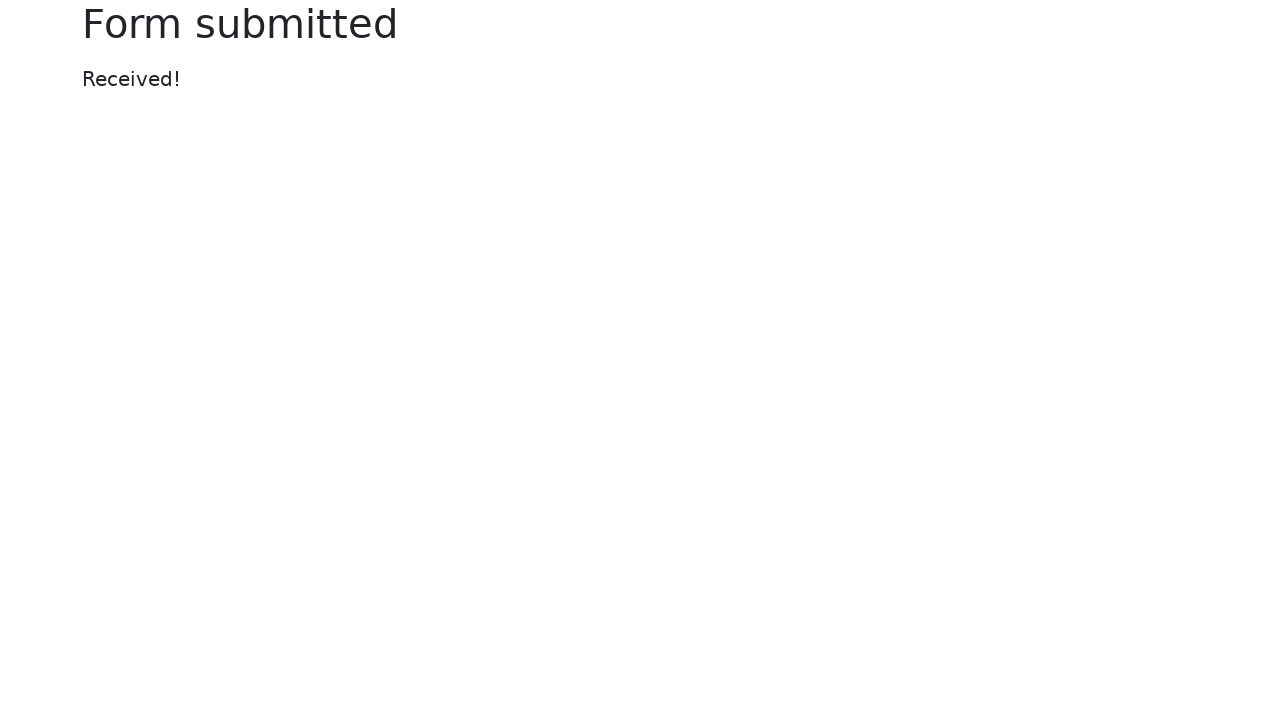

Verified success message contains 'Received!'
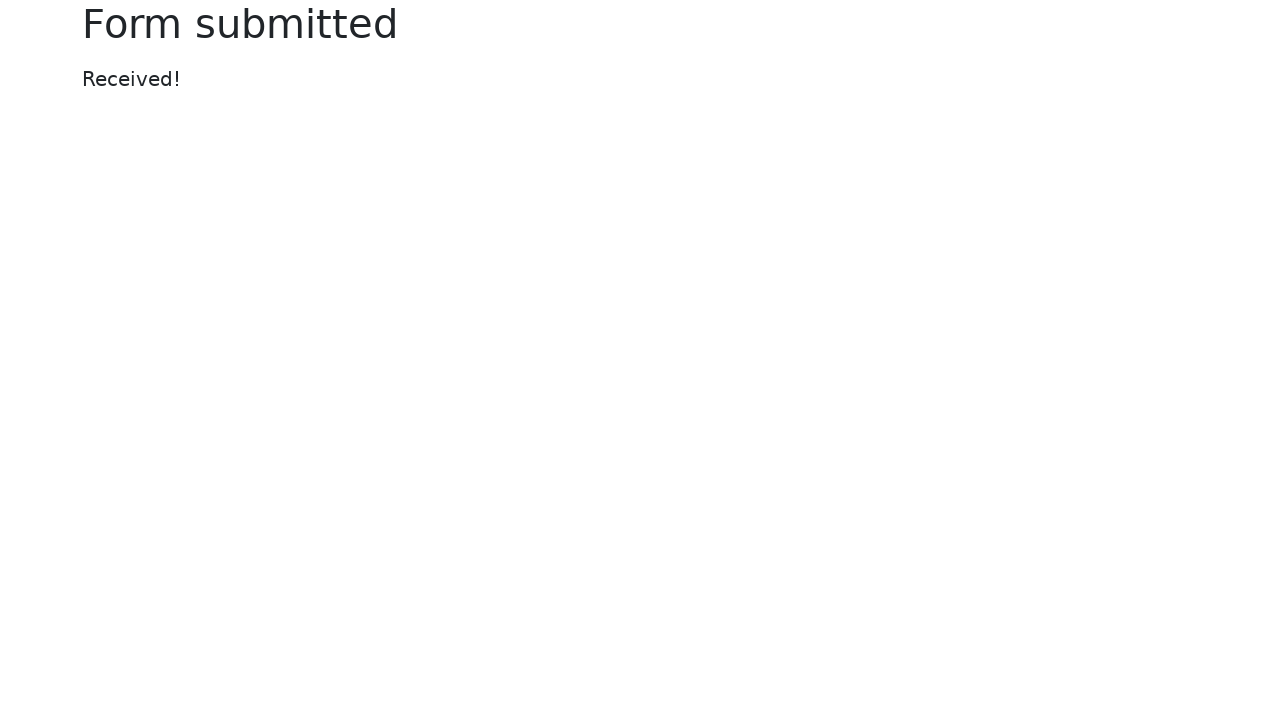

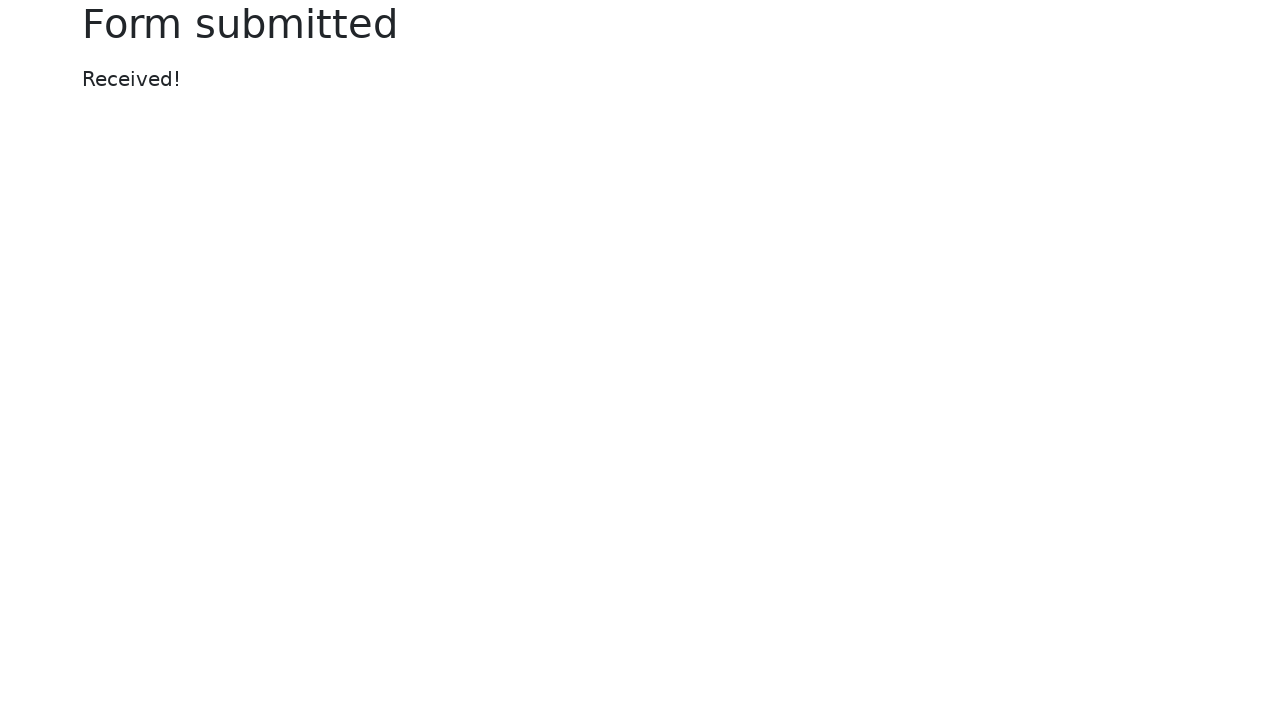